Gets the current URL of the page

Starting URL: https://duckduckgo.com/?

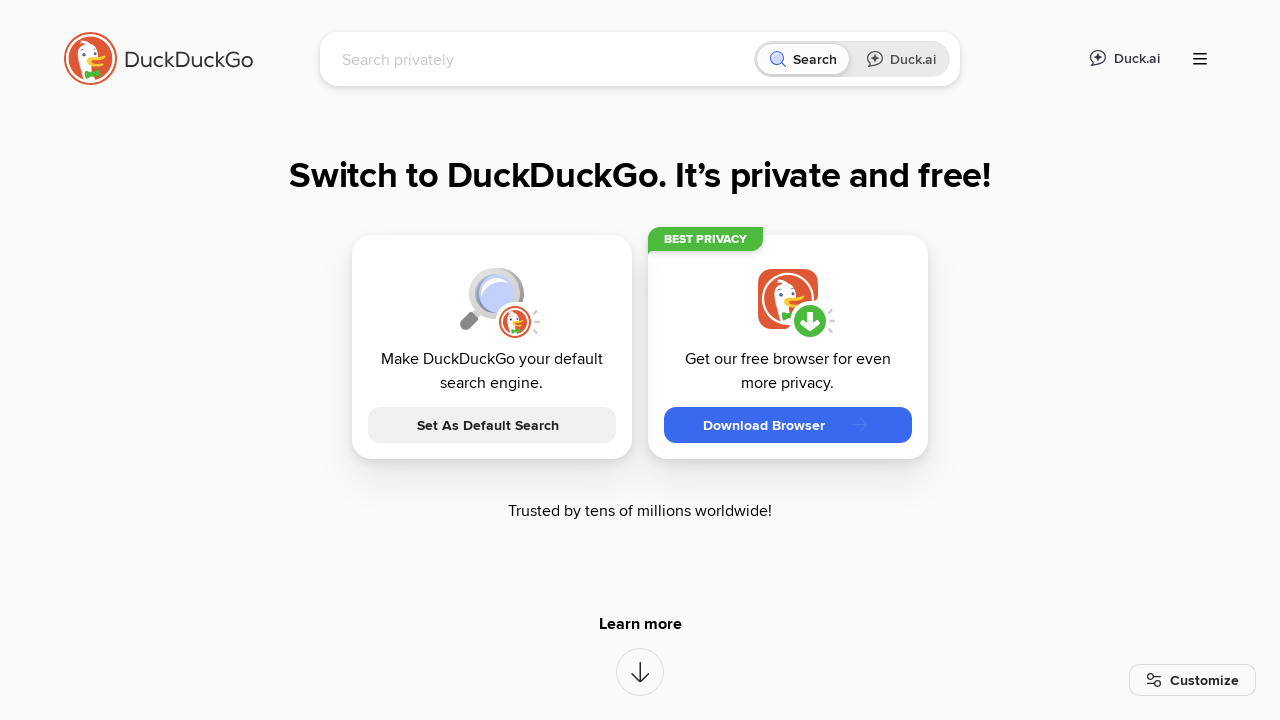

Retrieved current URL from DuckDuckGo page
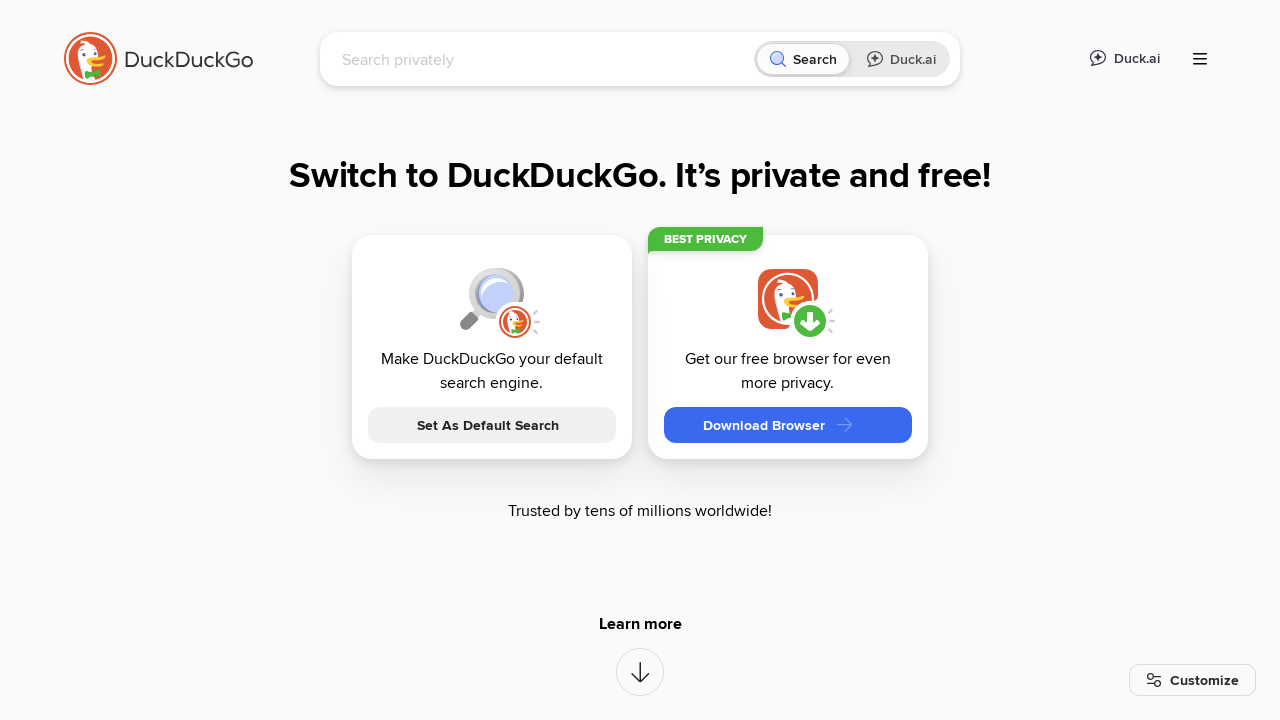

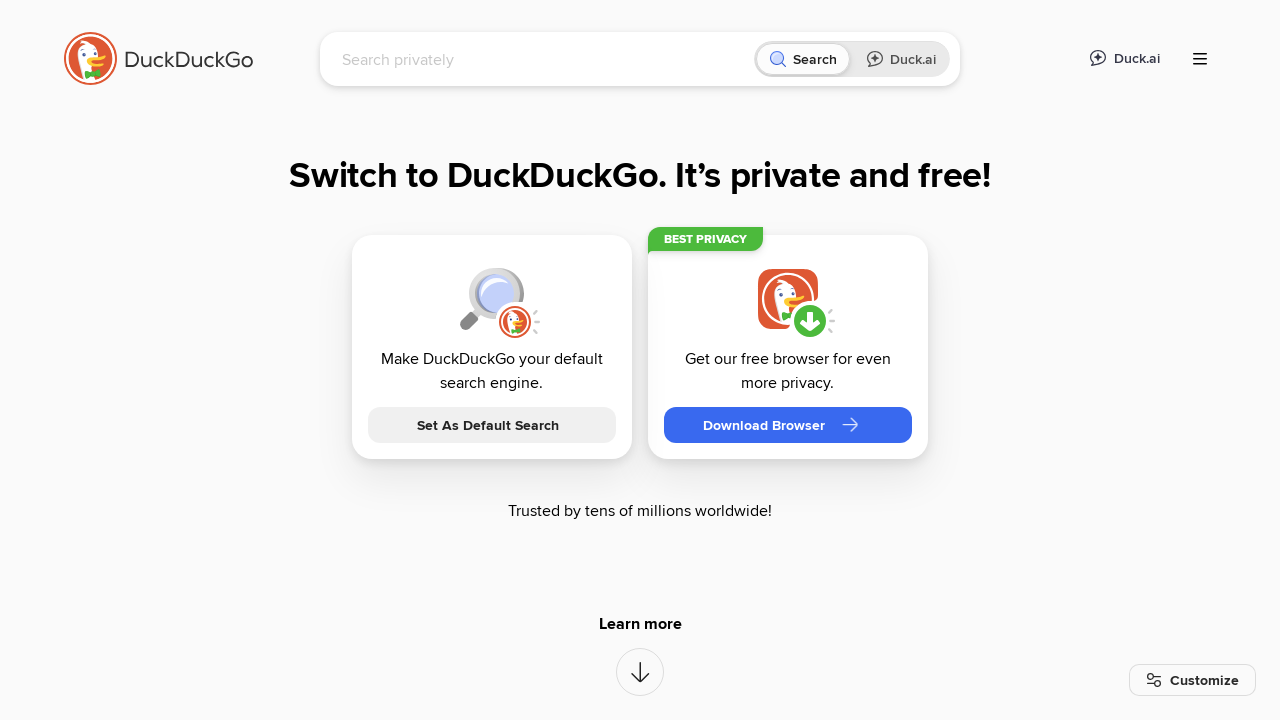